Tests radio button automation by finding all radio buttons with name "lang" and clicking the first visible one (with non-zero X coordinate position)

Starting URL: http://seleniumpractise.blogspot.in/2016/08/how-to-automate-radio-button-in.html

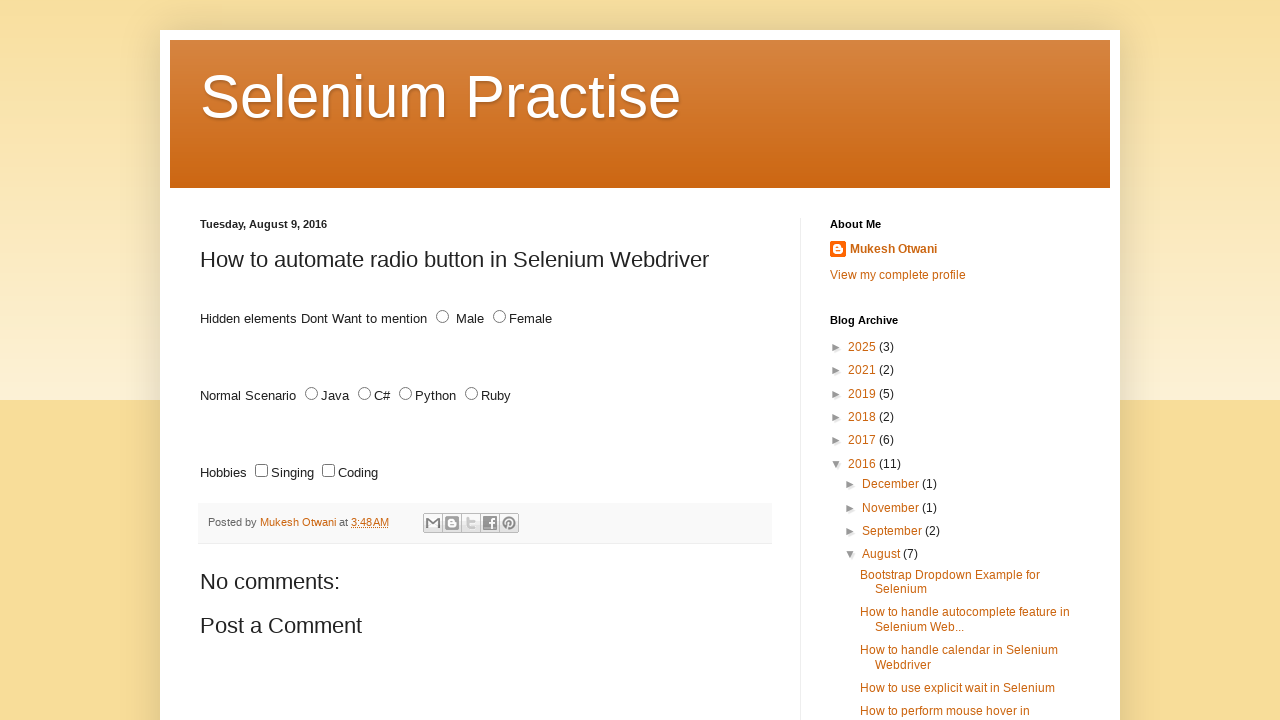

Waited for radio buttons with name 'lang' to be present
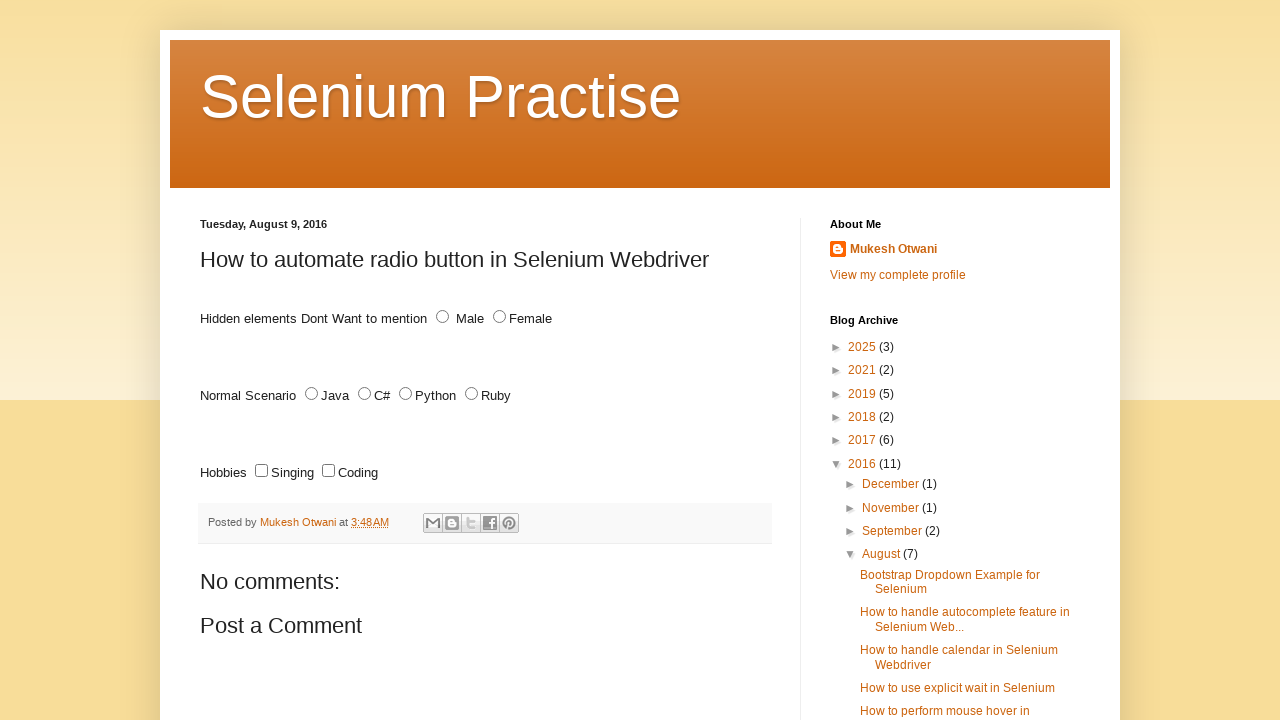

Retrieved all radio buttons with name 'lang'
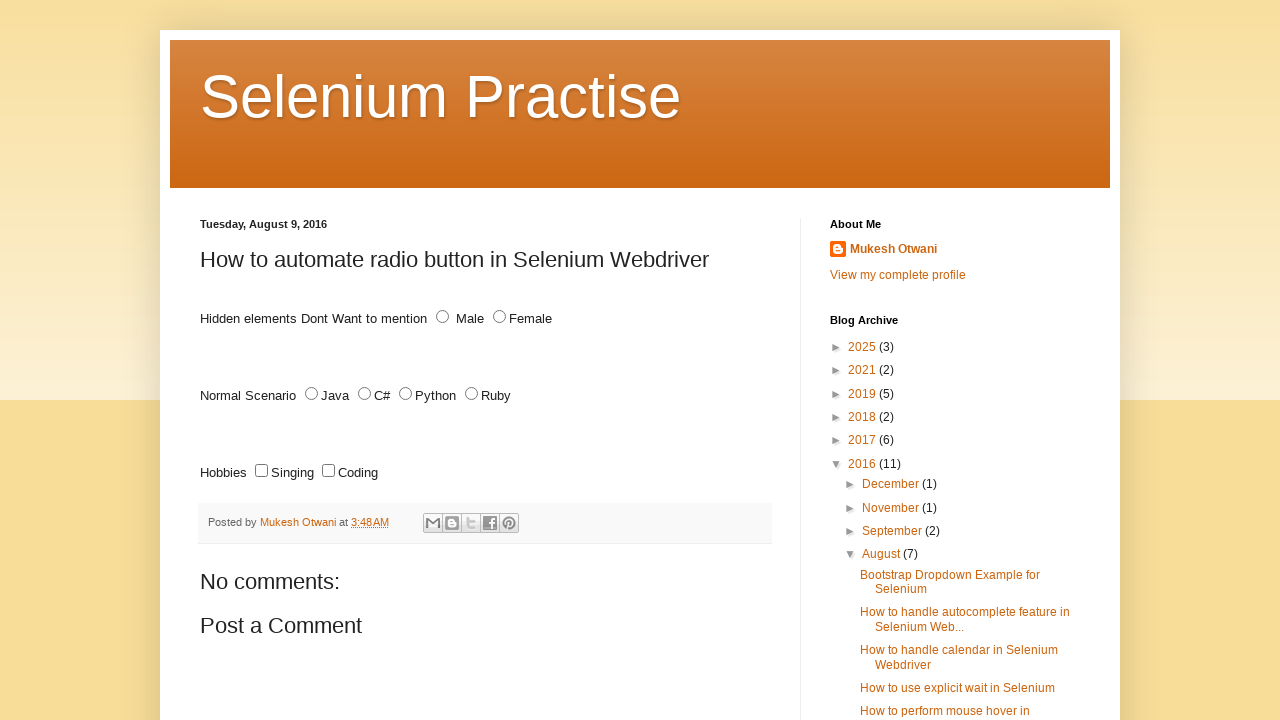

Clicked the first visible radio button with non-zero X coordinate position at (312, 394) on input[name='lang'] >> nth=0
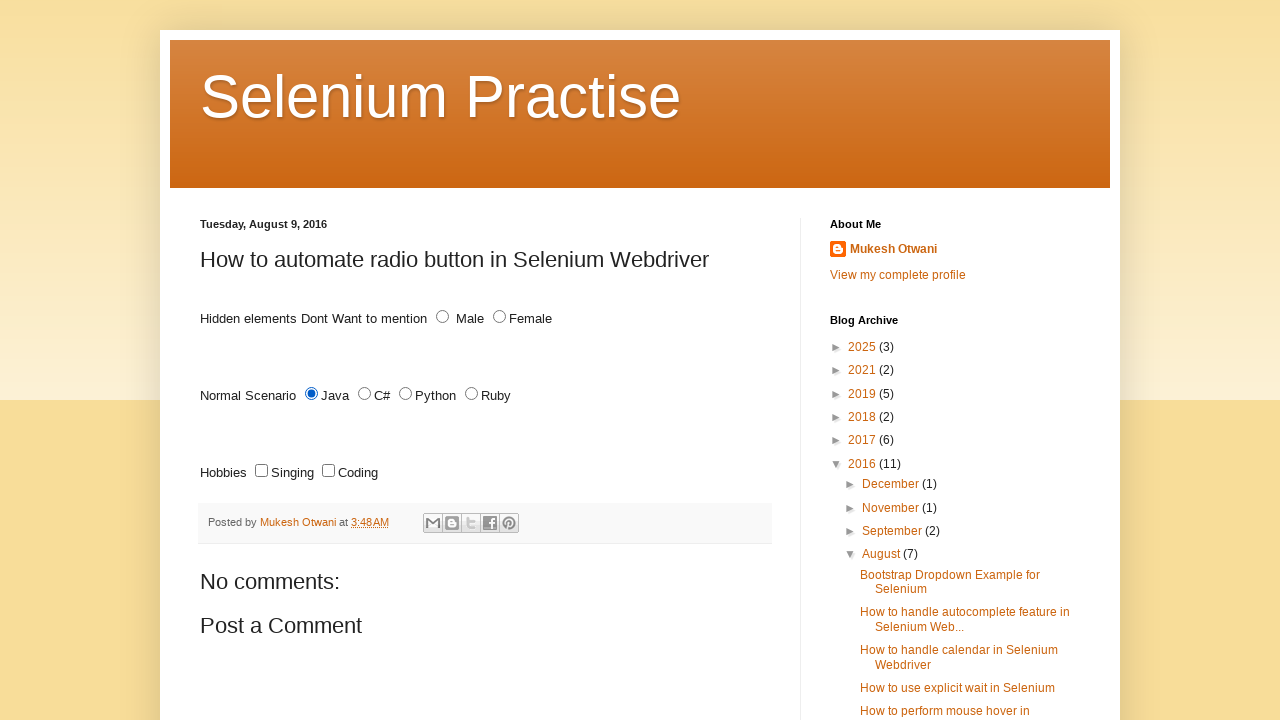

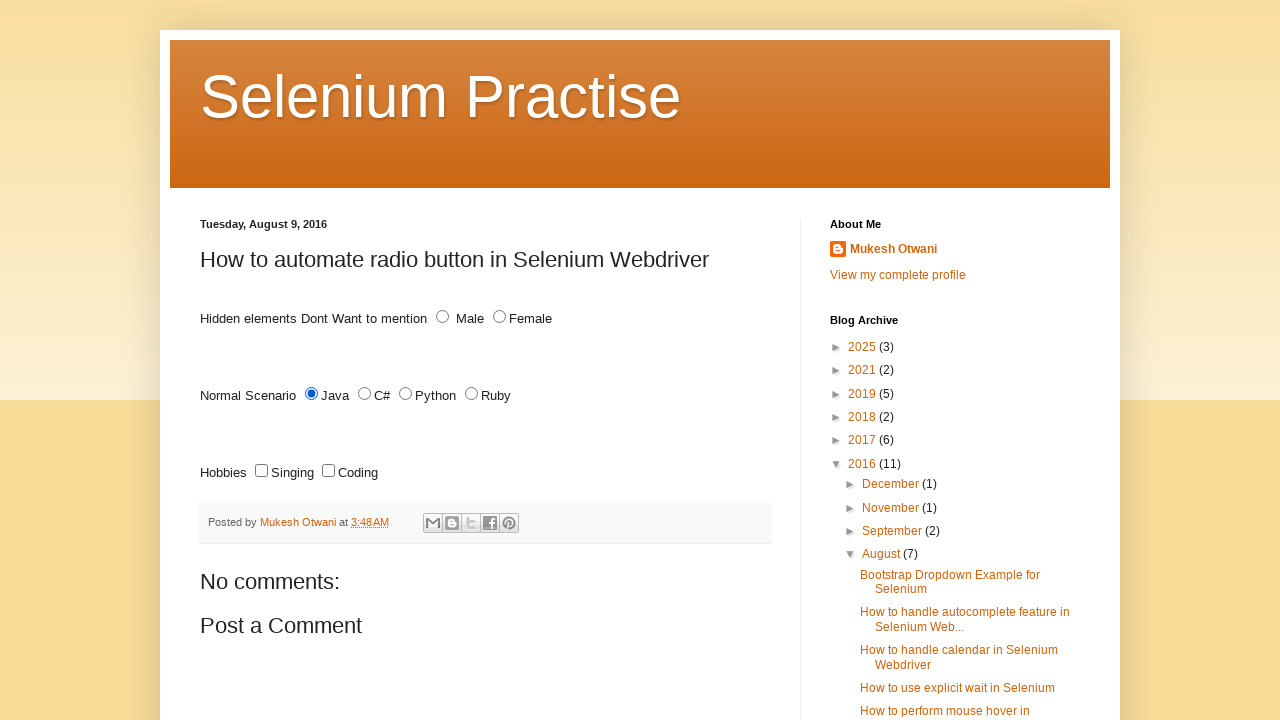